Tests radio button selection within an iframe on W3Schools tryit editor by switching to the iframe and selecting a radio button

Starting URL: https://www.w3schools.com/html/tryit.asp?filename=tryhtml_radio

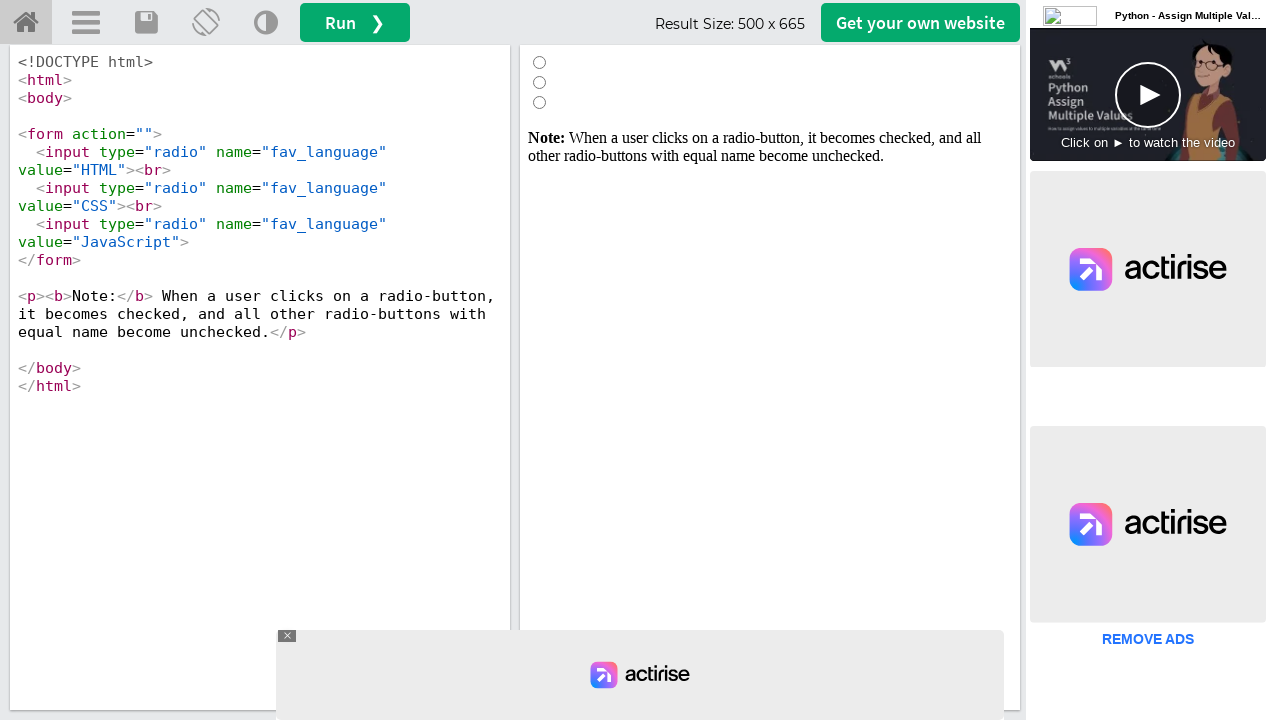

Waited 3 seconds for iframe to load
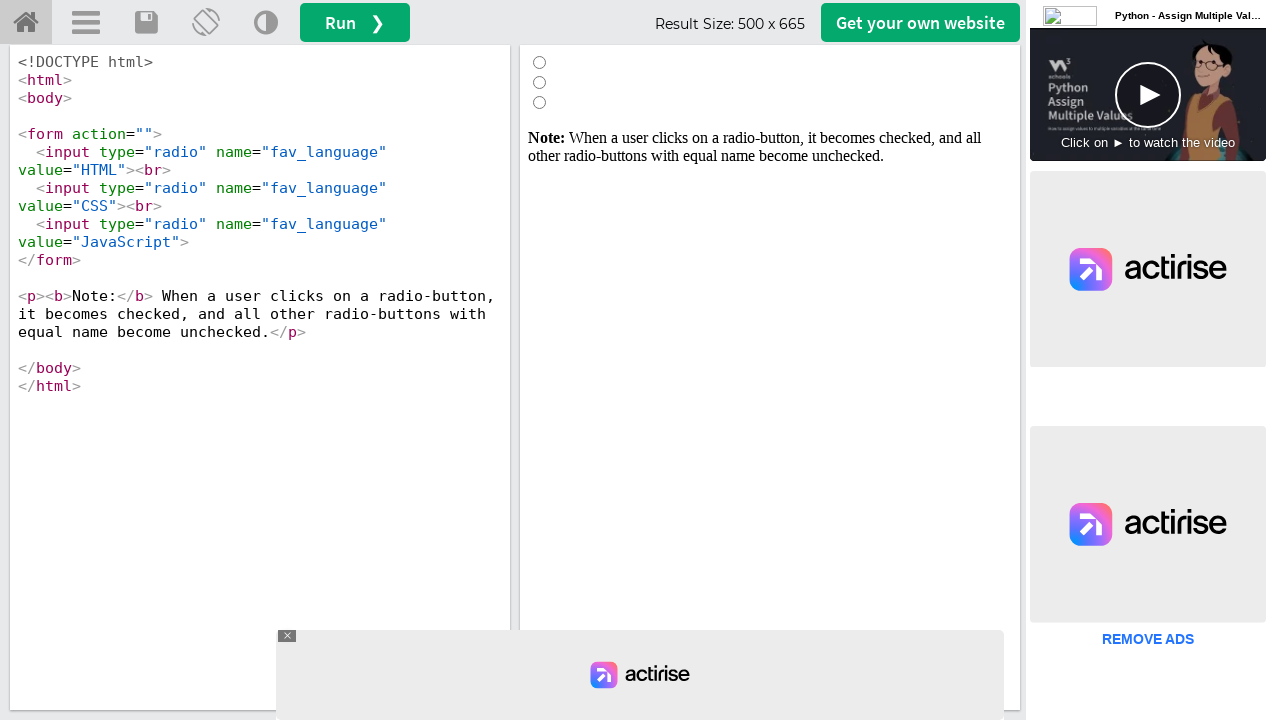

Located iframe with name 'iframeResult'
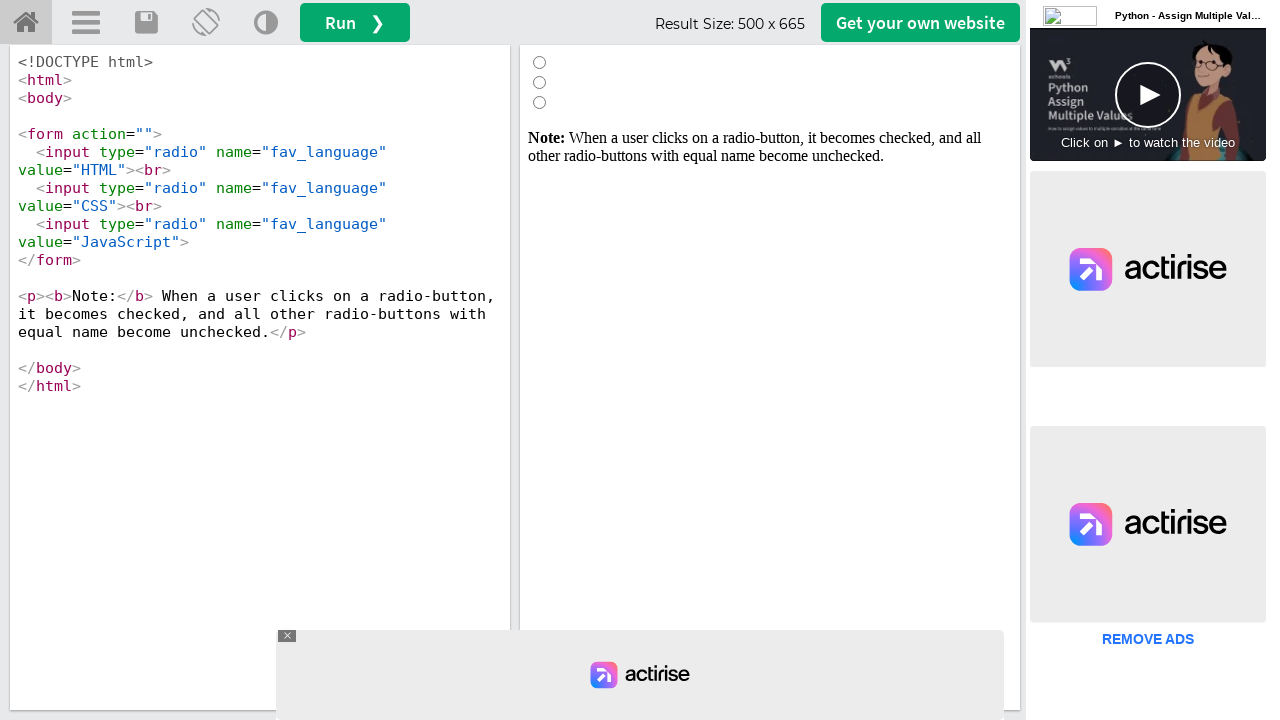

Located radio button (female option) in iframe
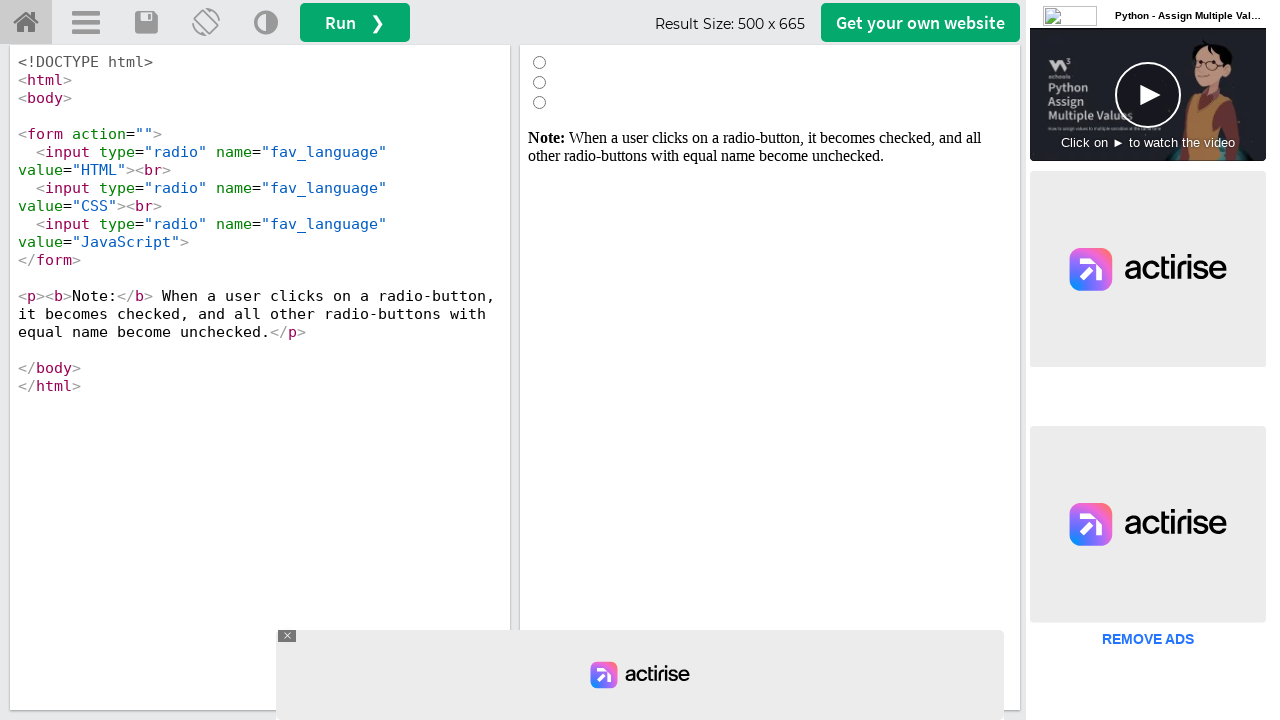

Clicked female radio button to select it at (540, 82) on iframe[name='iframeResult'] >> internal:control=enter-frame >> xpath=html/body/f
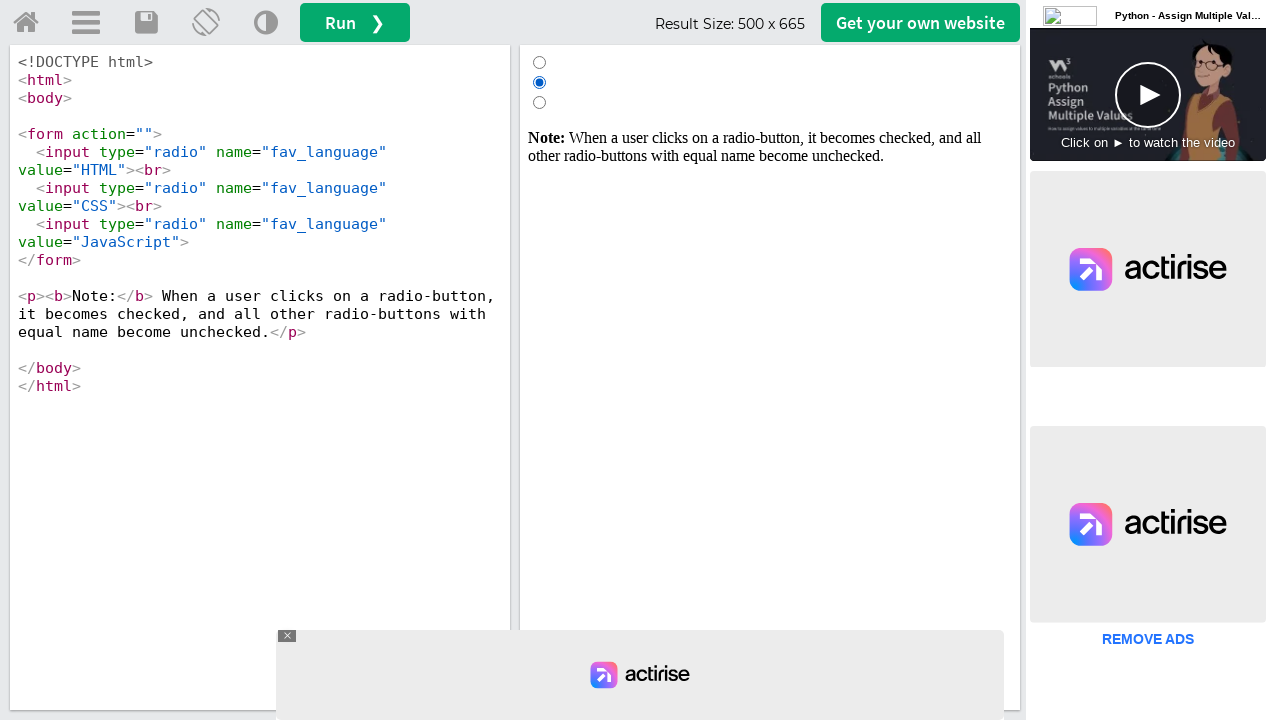

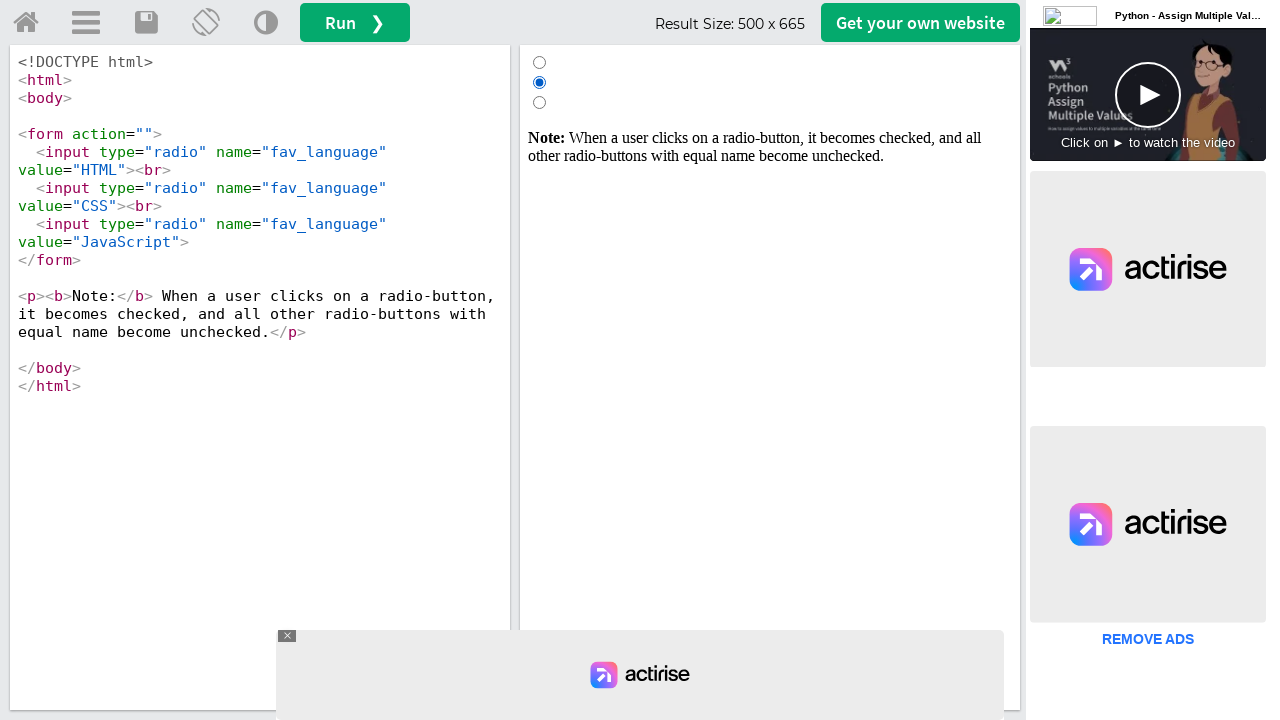